Tests dynamic checkbox controls by removing and adding a checkbox element on the page

Starting URL: http://the-internet.herokuapp.com/dynamic_controls

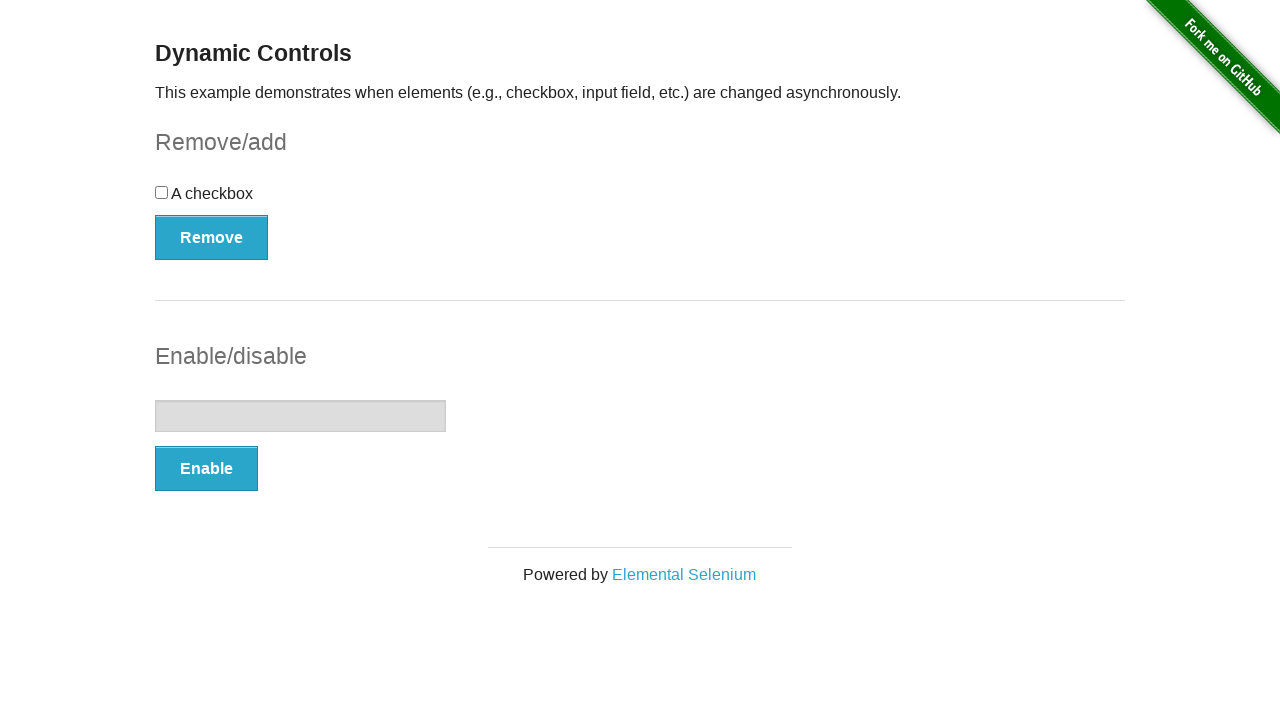

Clicked Remove button to remove checkbox at (212, 237) on xpath=//button[contains(text(),'Remove')]
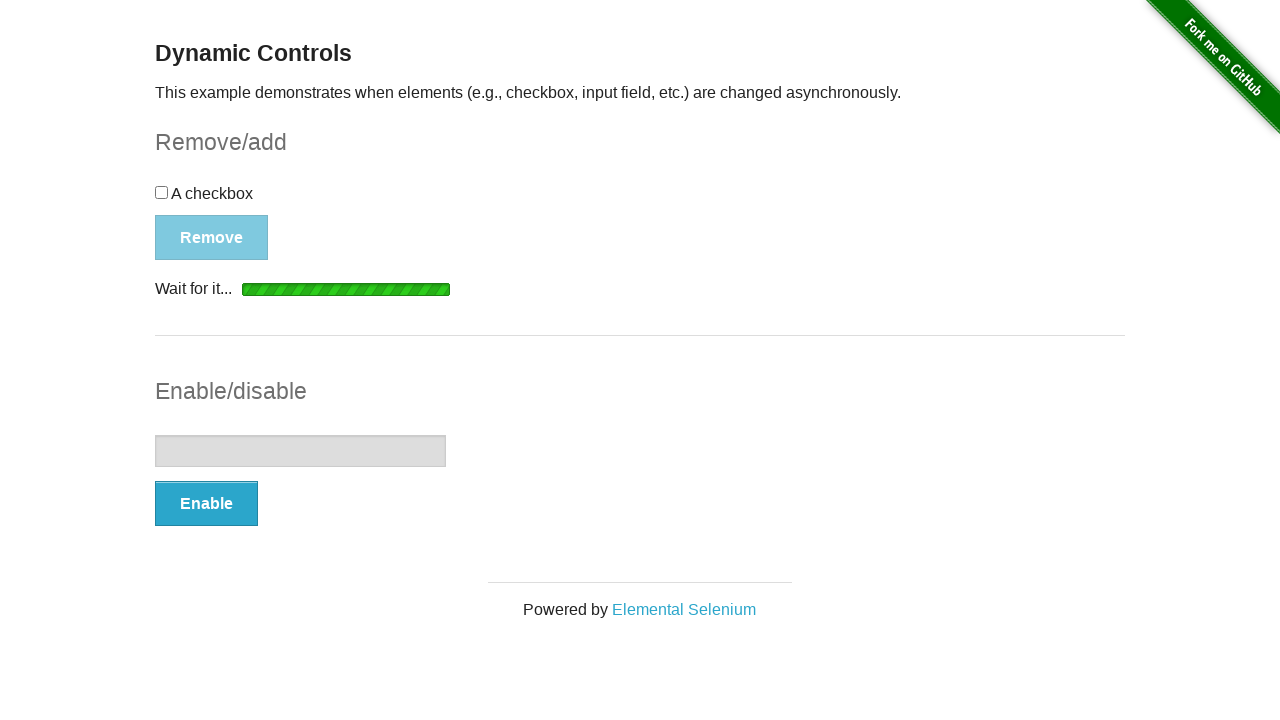

Removal confirmation message appeared
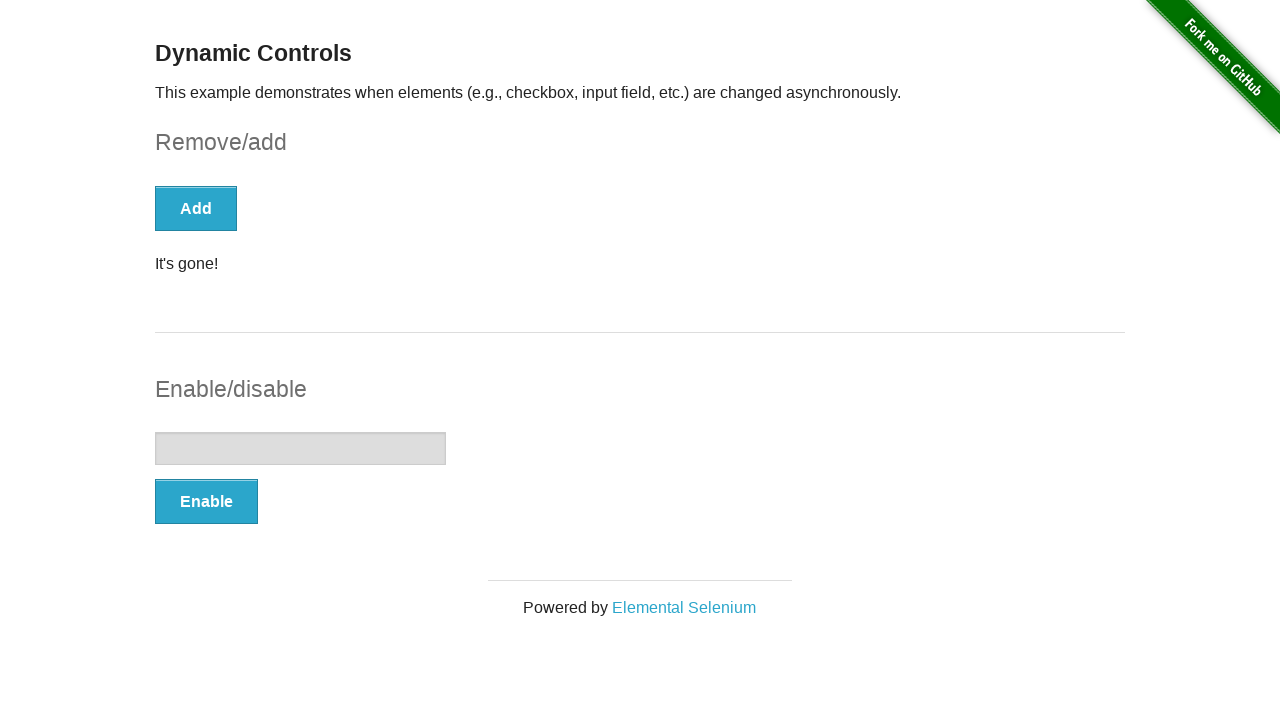

Clicked Add button to add checkbox back at (196, 208) on xpath=//button[contains(text(),'Add')]
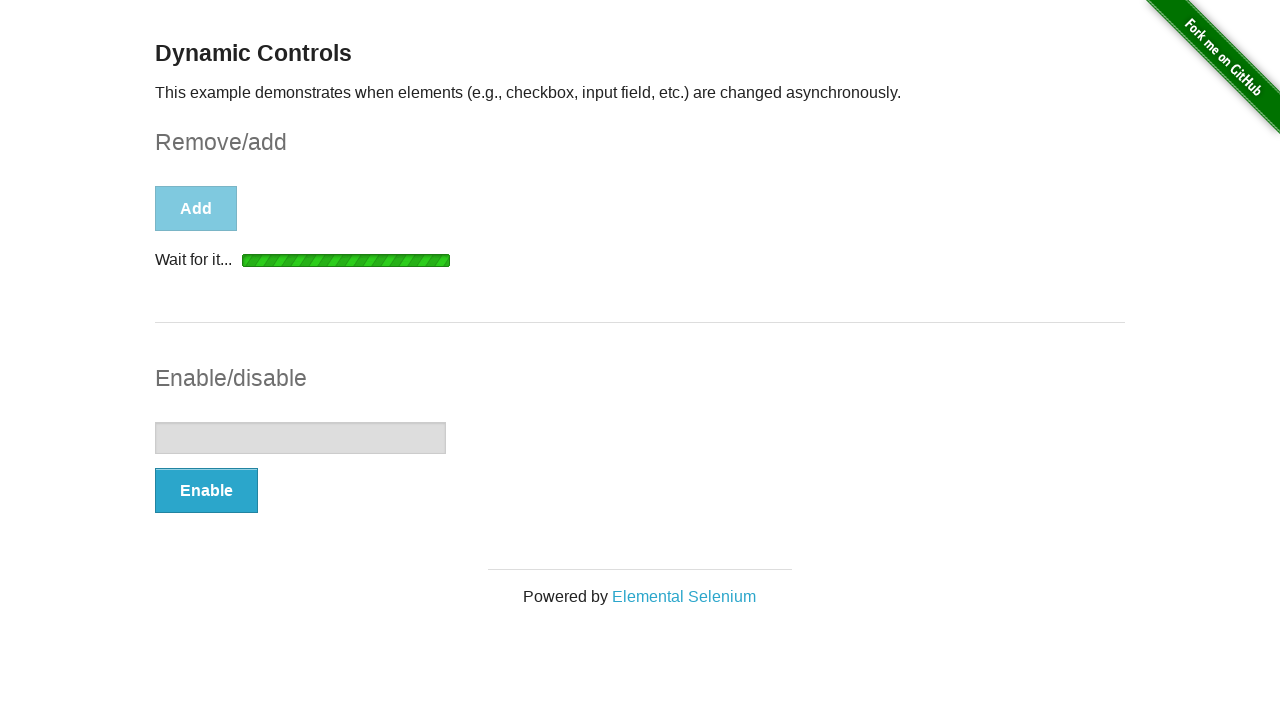

Addition confirmation message appeared
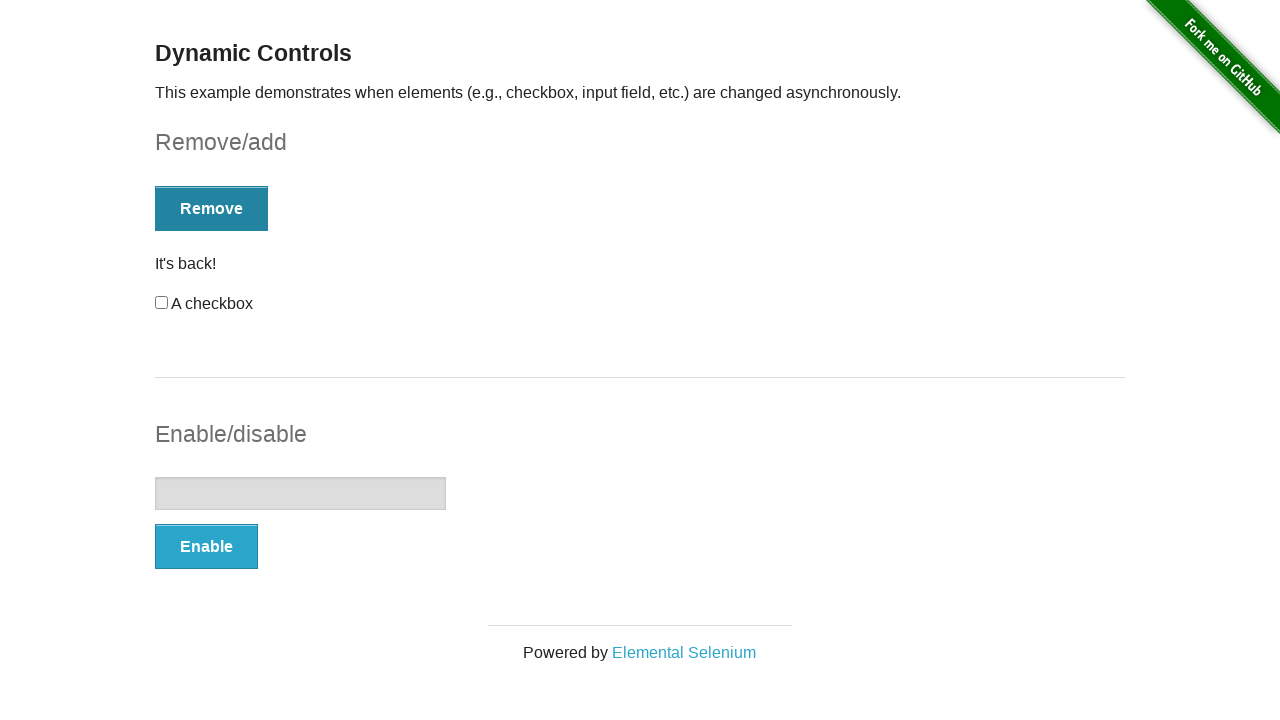

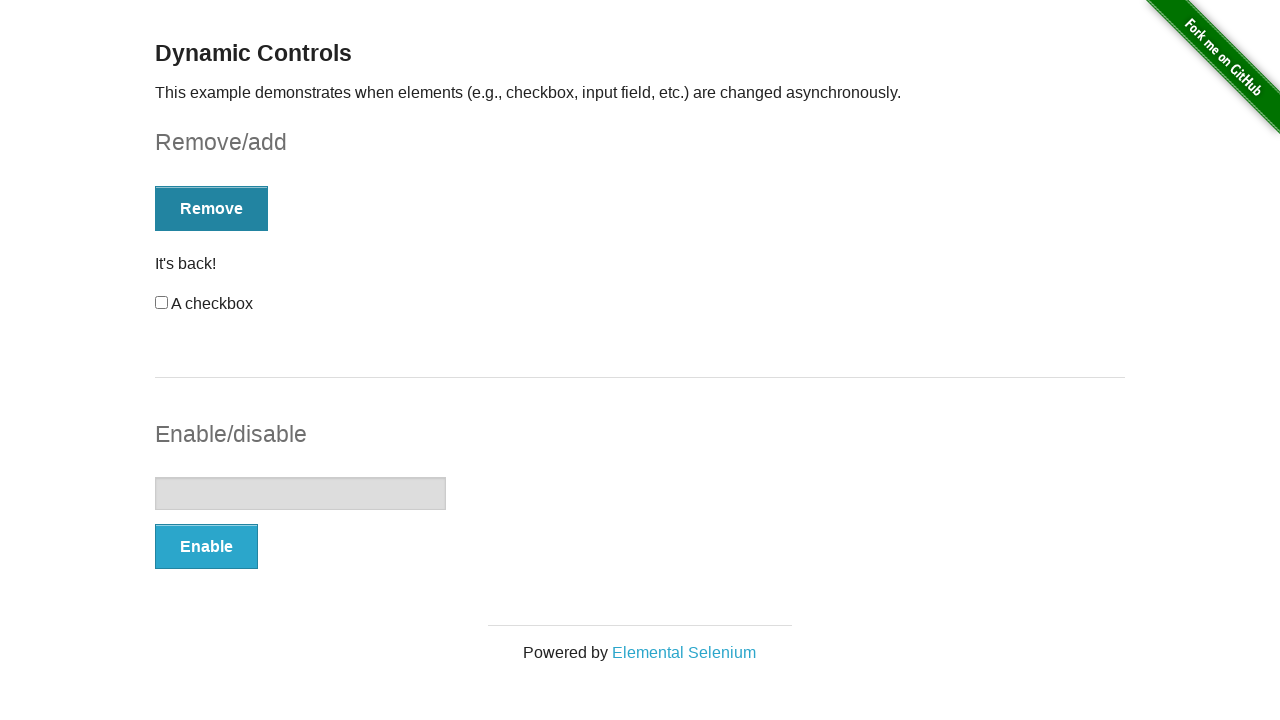